Fills a form with random generated data (first name, last name, email) and submits it

Starting URL: https://bonigarcia.dev/selenium-webdriver-java/data-types.html

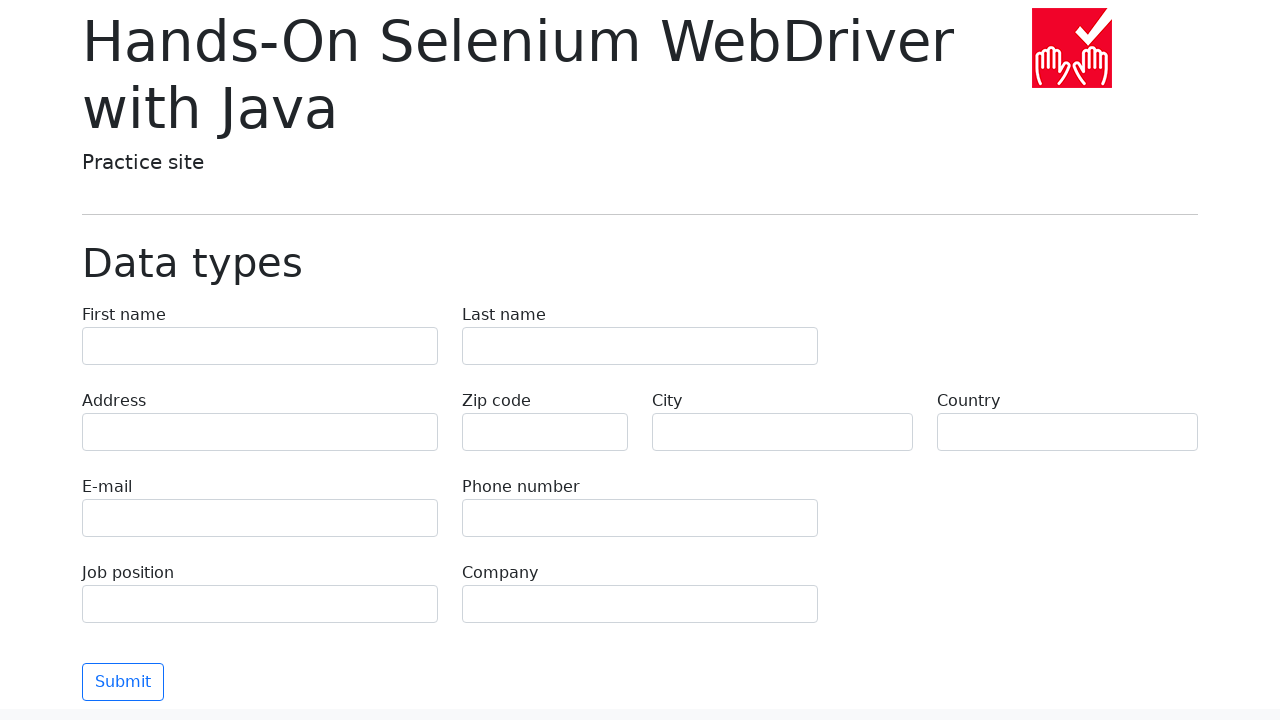

Navigated to data types form page
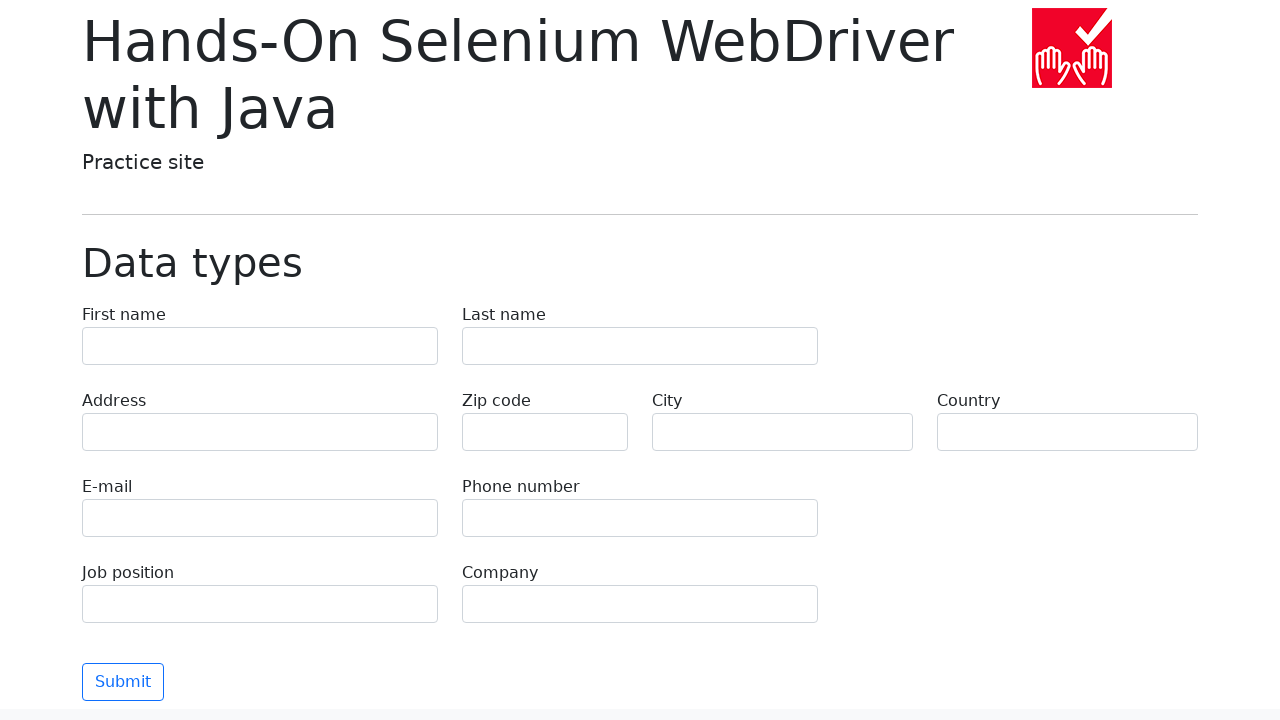

Filled first name field with 'John' on input[name='first-name']
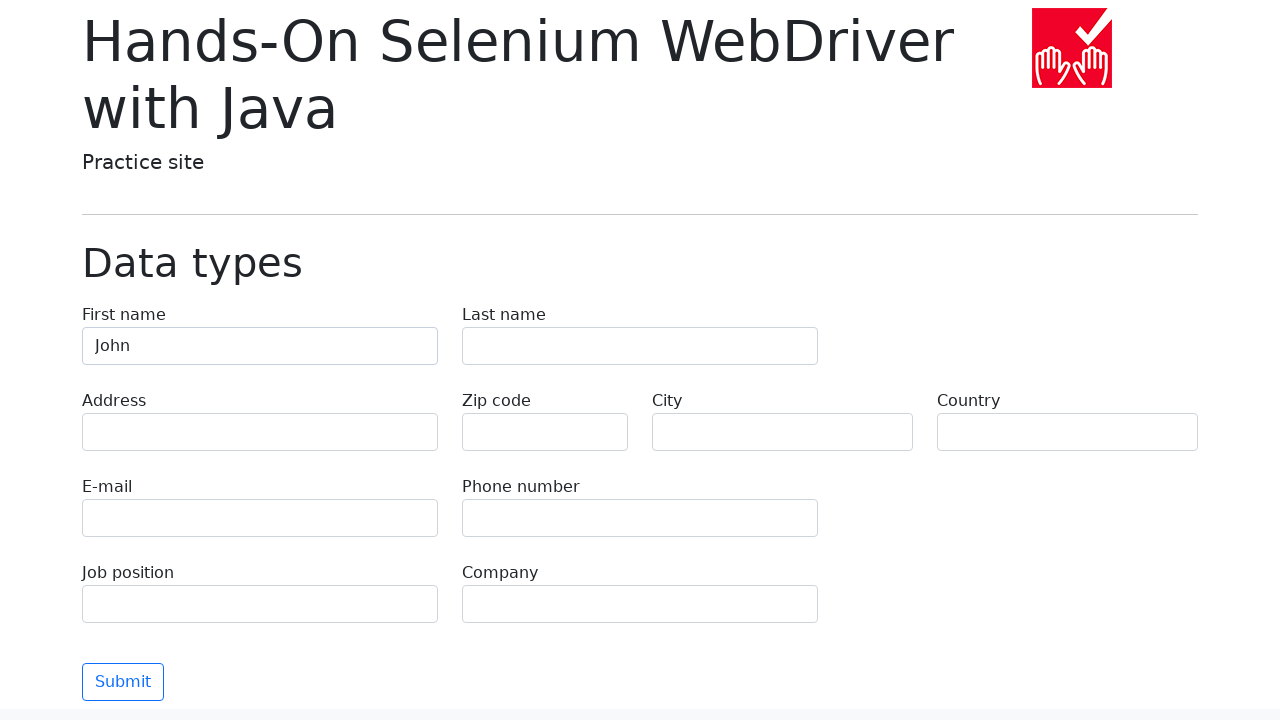

Filled last name field with 'Smith' on input[name='last-name']
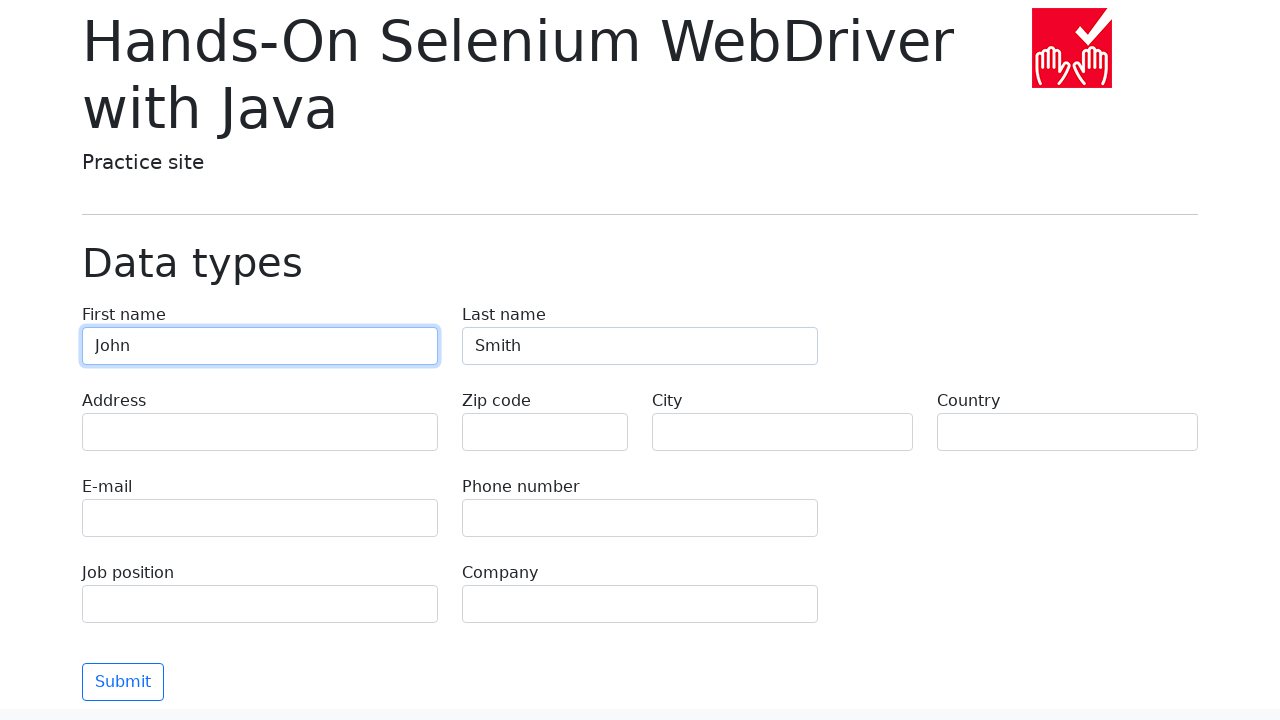

Filled email field with 'john.smith@example.com' on input[name='e-mail']
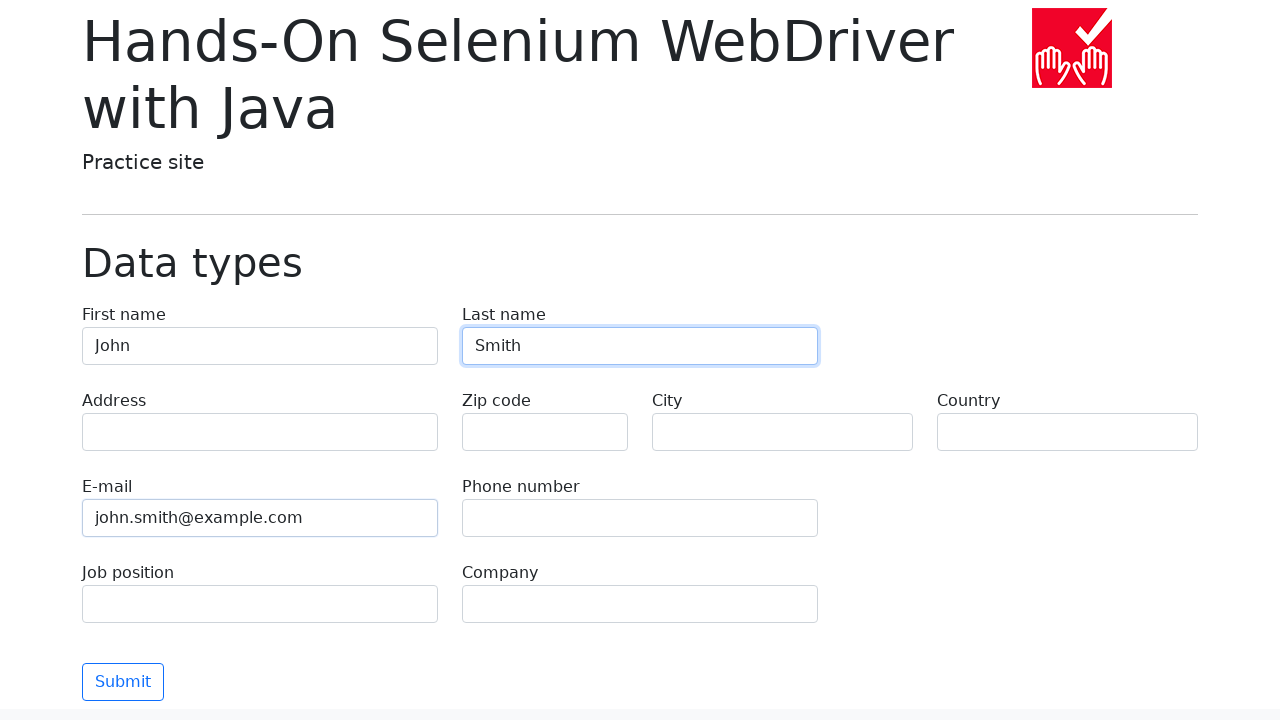

Clicked Submit button to submit the form at (123, 682) on xpath=//*[contains(text(),'Submit')]
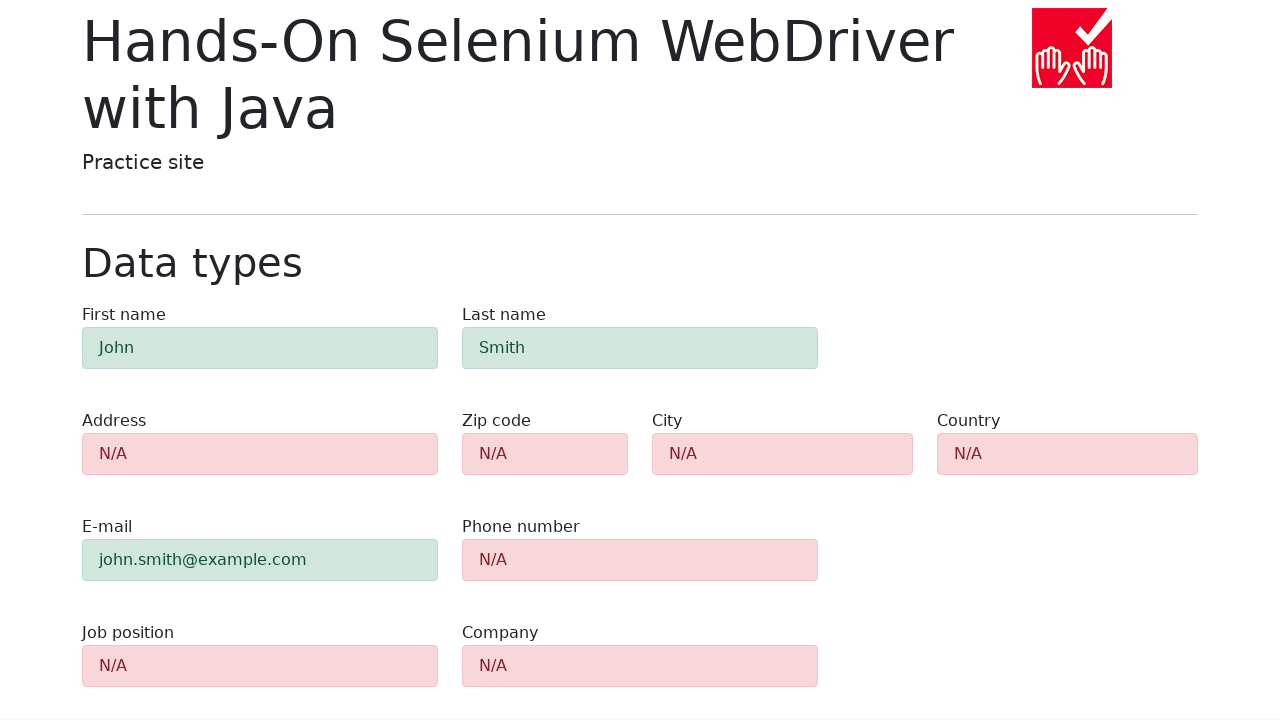

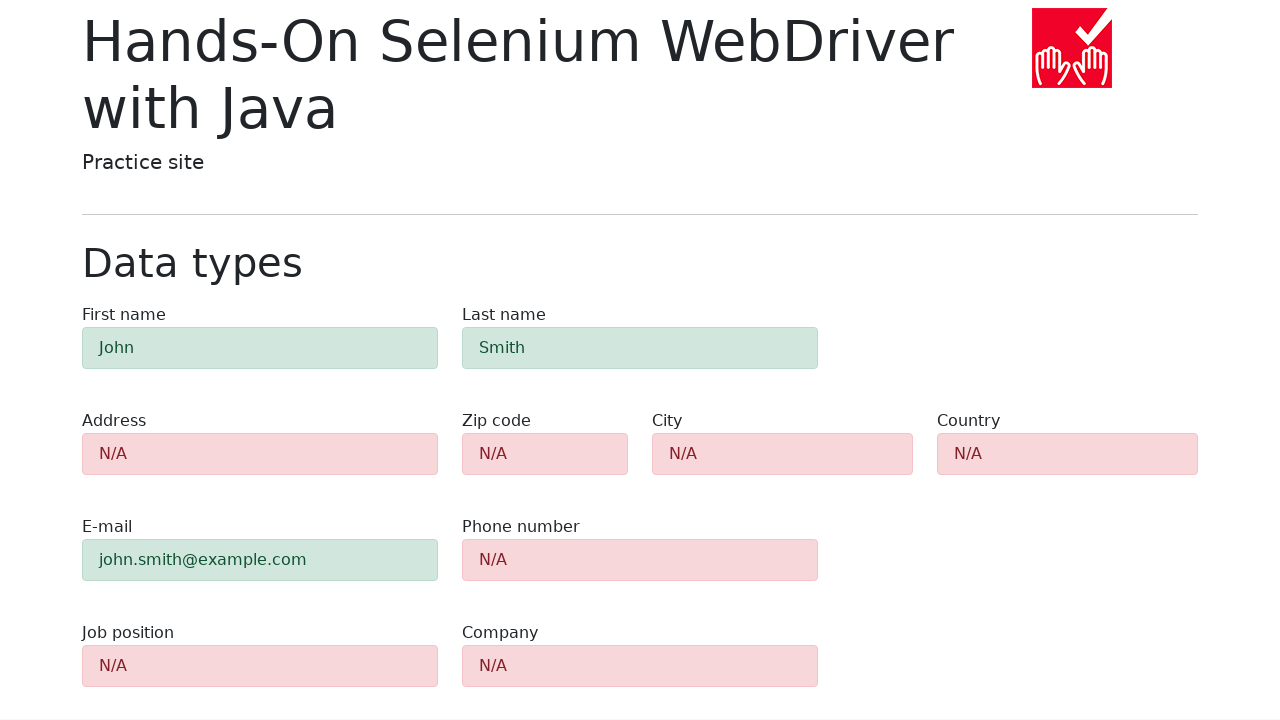